Tests navigation to the "Fake Landing Page" link and verifies the heading element is present

Starting URL: https://ultimateqa.com/automation/

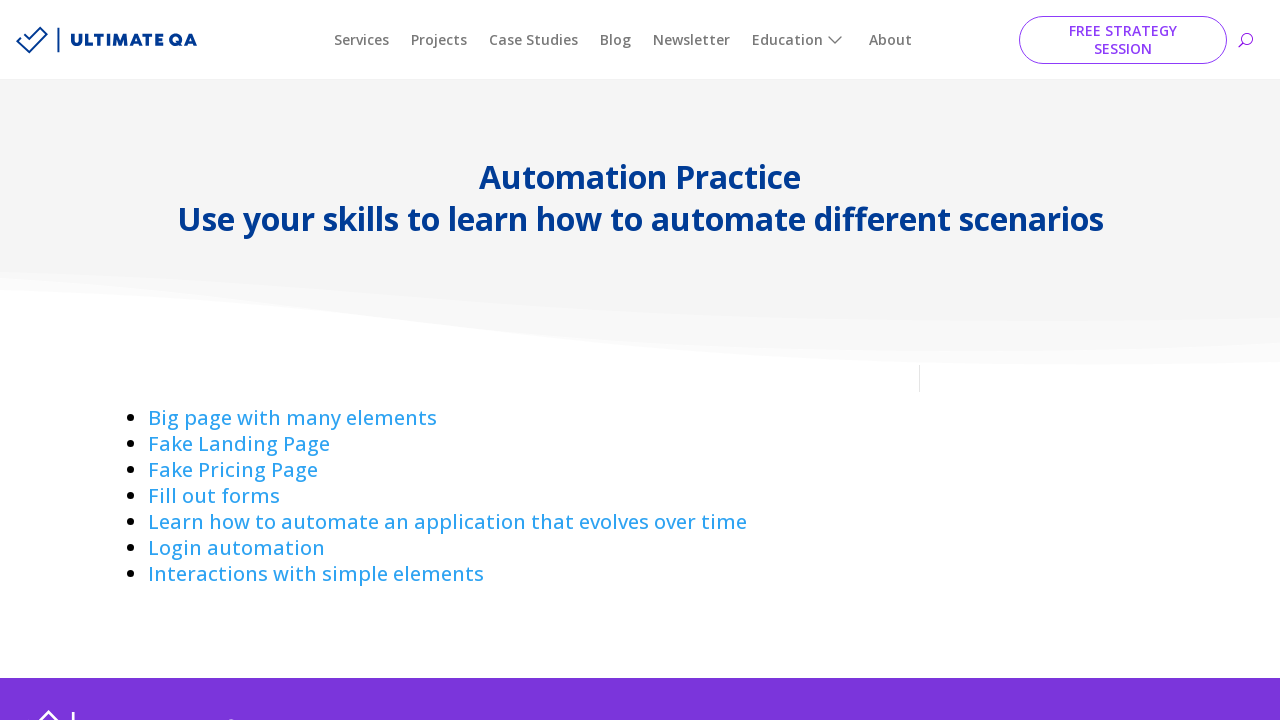

Clicked on the 'Fake Landing Page' link at (239, 444) on text=Fake Landing Page
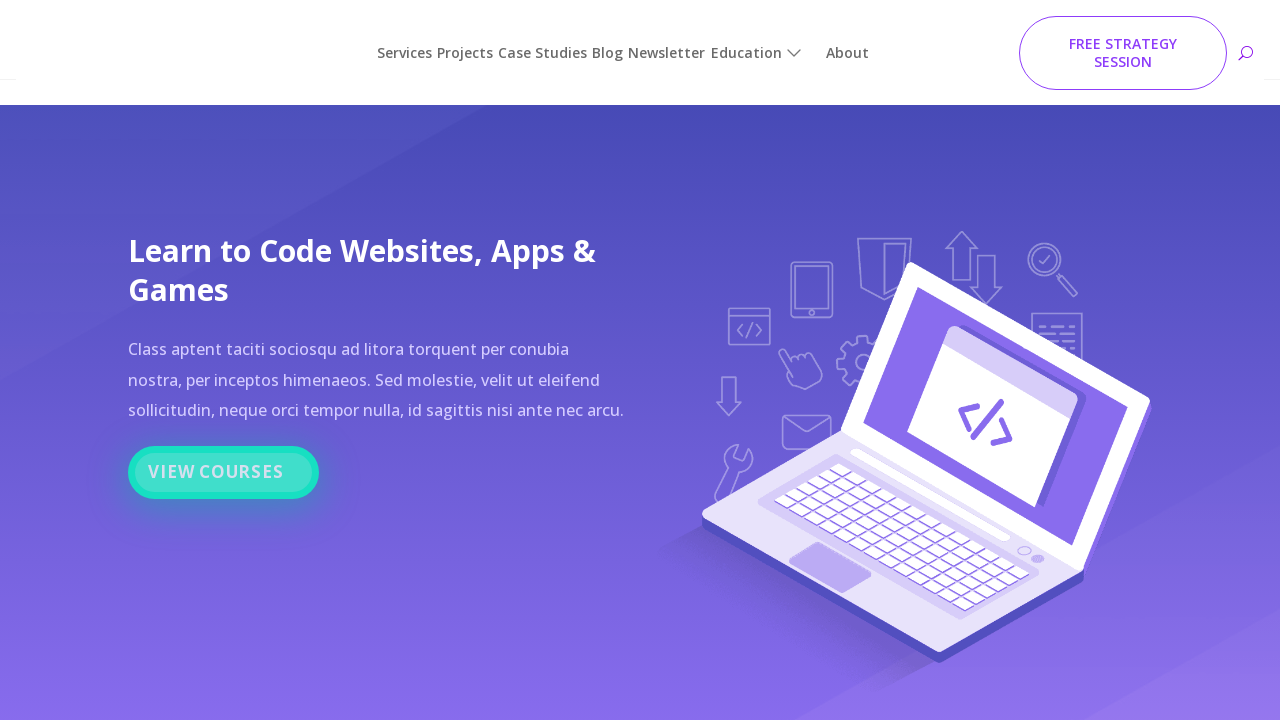

Verified heading element is present on the page
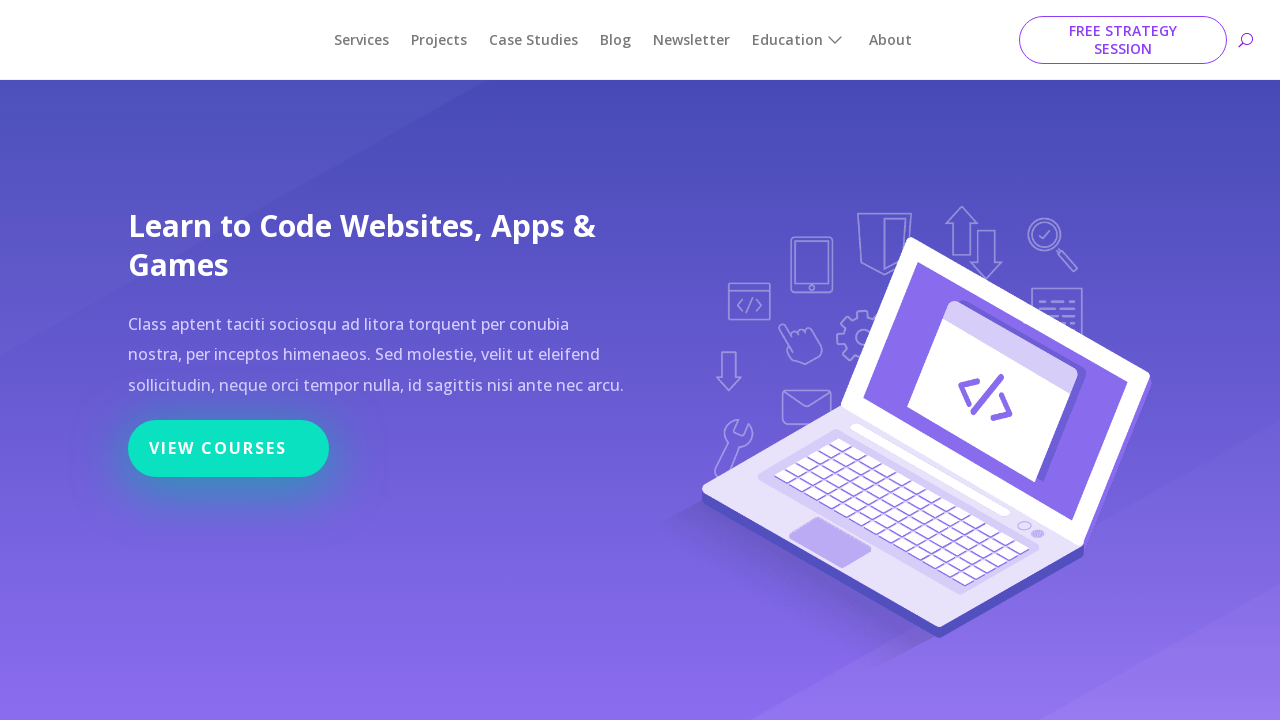

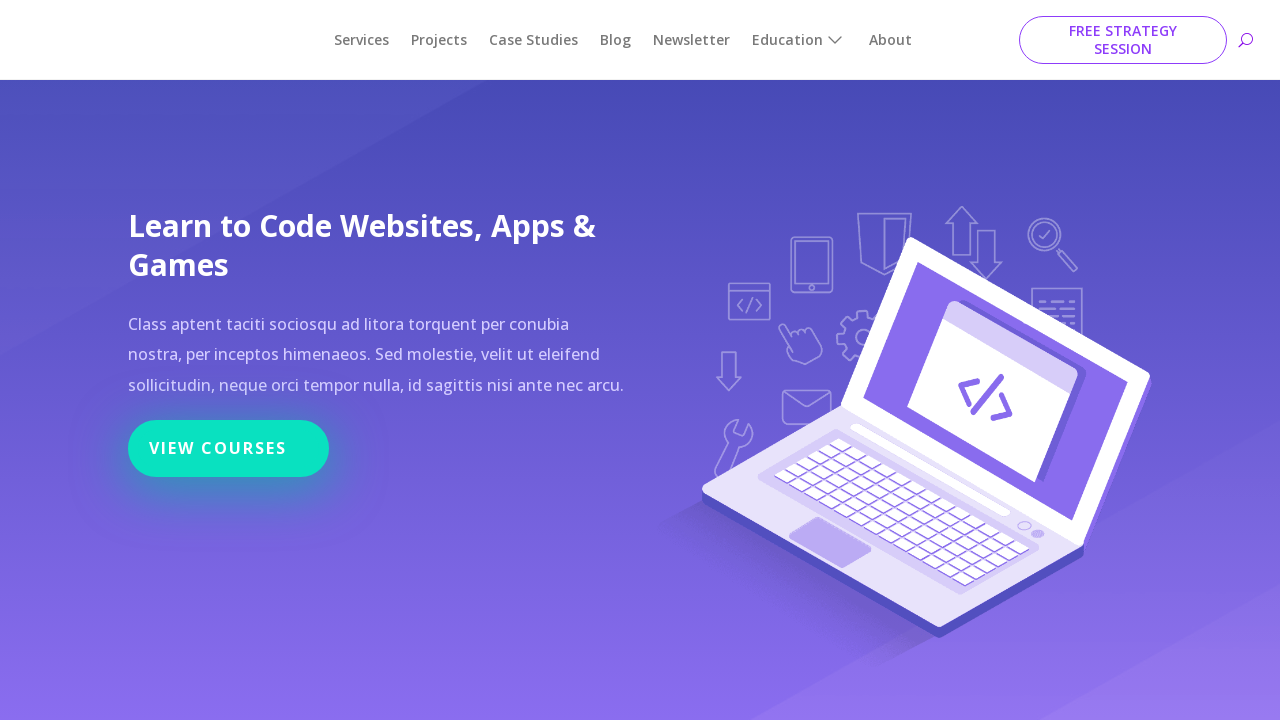